Tests Selenium web form by filling in a textarea and submitting the form

Starting URL: https://www.selenium.dev/selenium/web/web-form.html

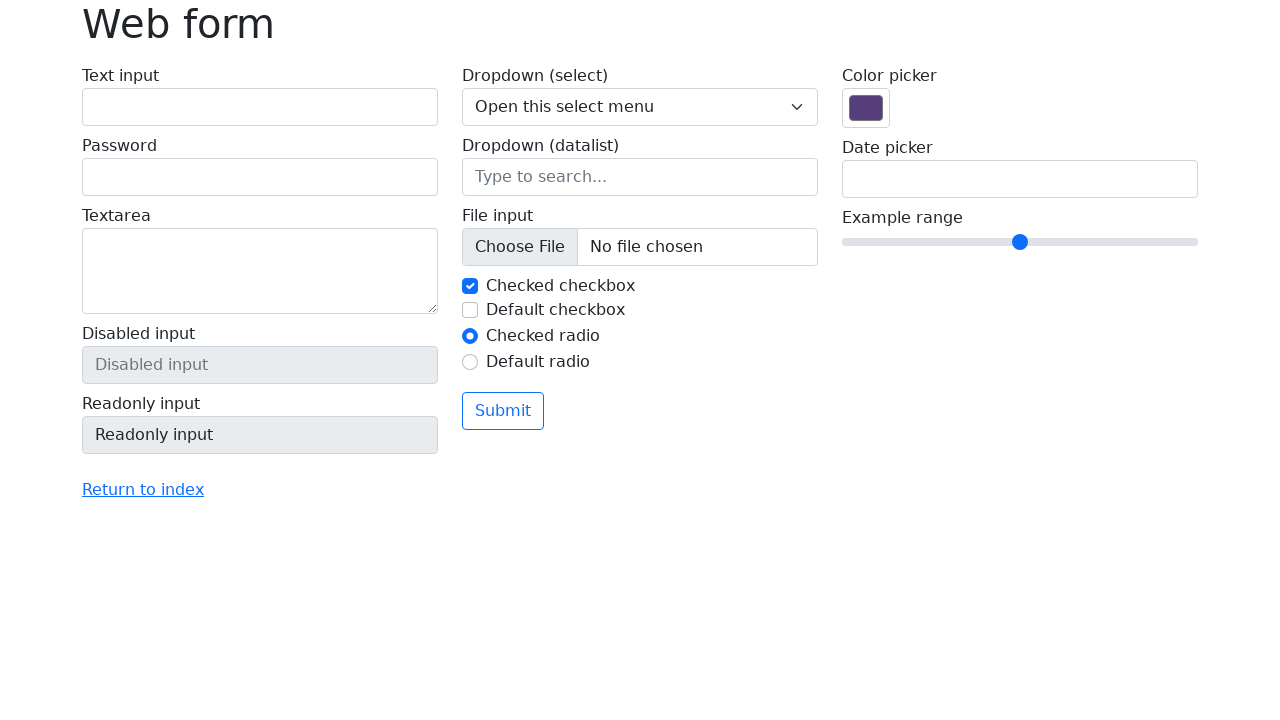

Filled textarea with 'Привет, я автотест' on textarea[name='my-textarea']
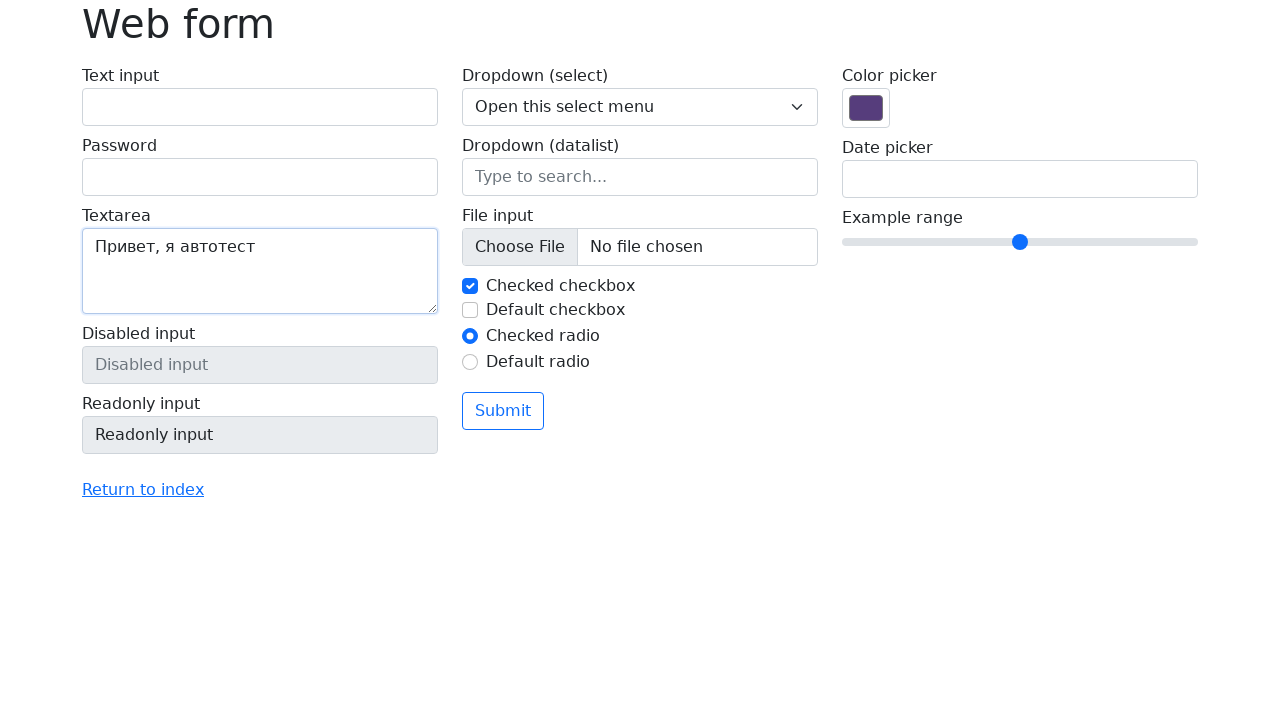

Clicked submit button at (503, 411) on button
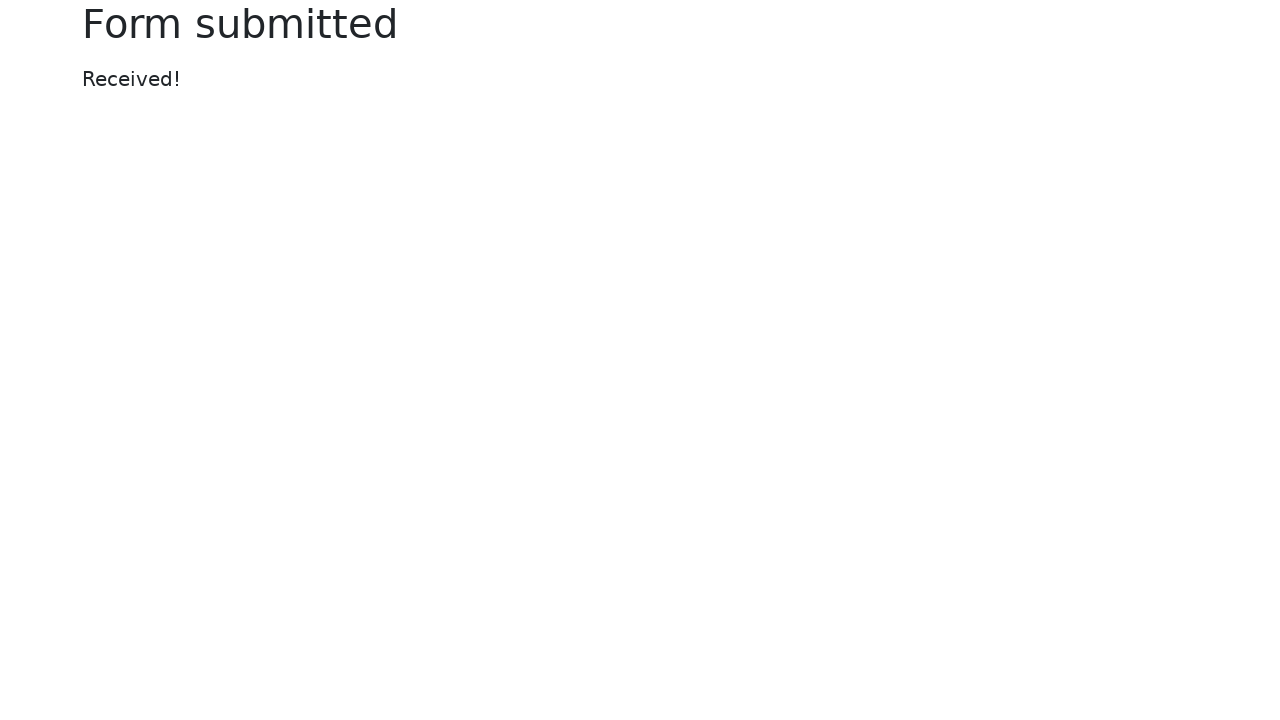

Success message appeared
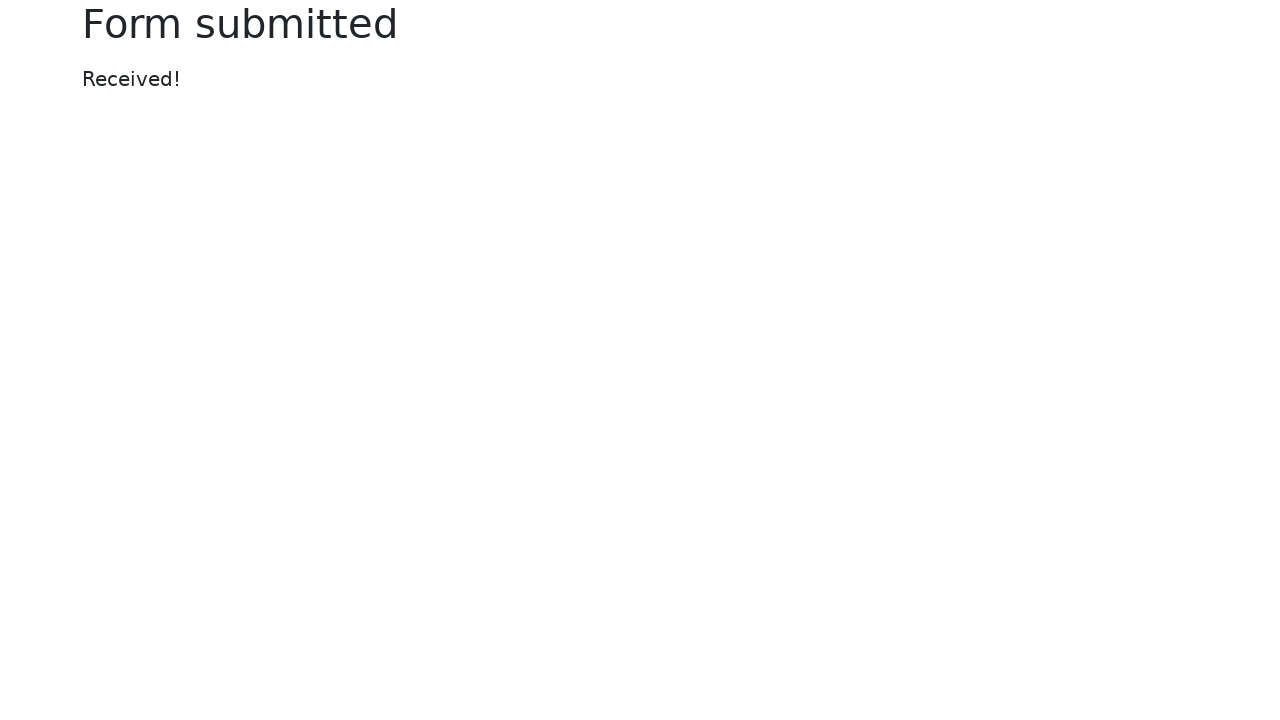

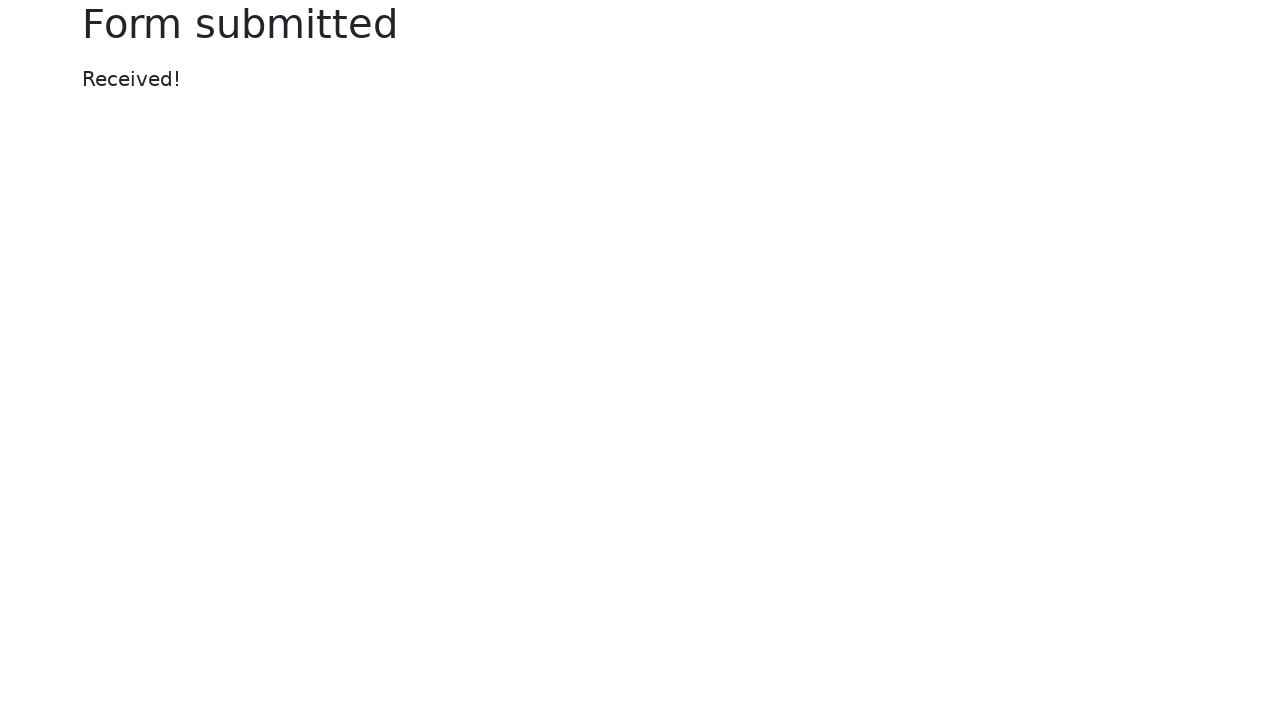